Tests autosuggestive dropdown functionality by typing a partial search term and selecting a matching option from the suggestion list

Starting URL: https://rahulshettyacademy.com/dropdownsPractise/

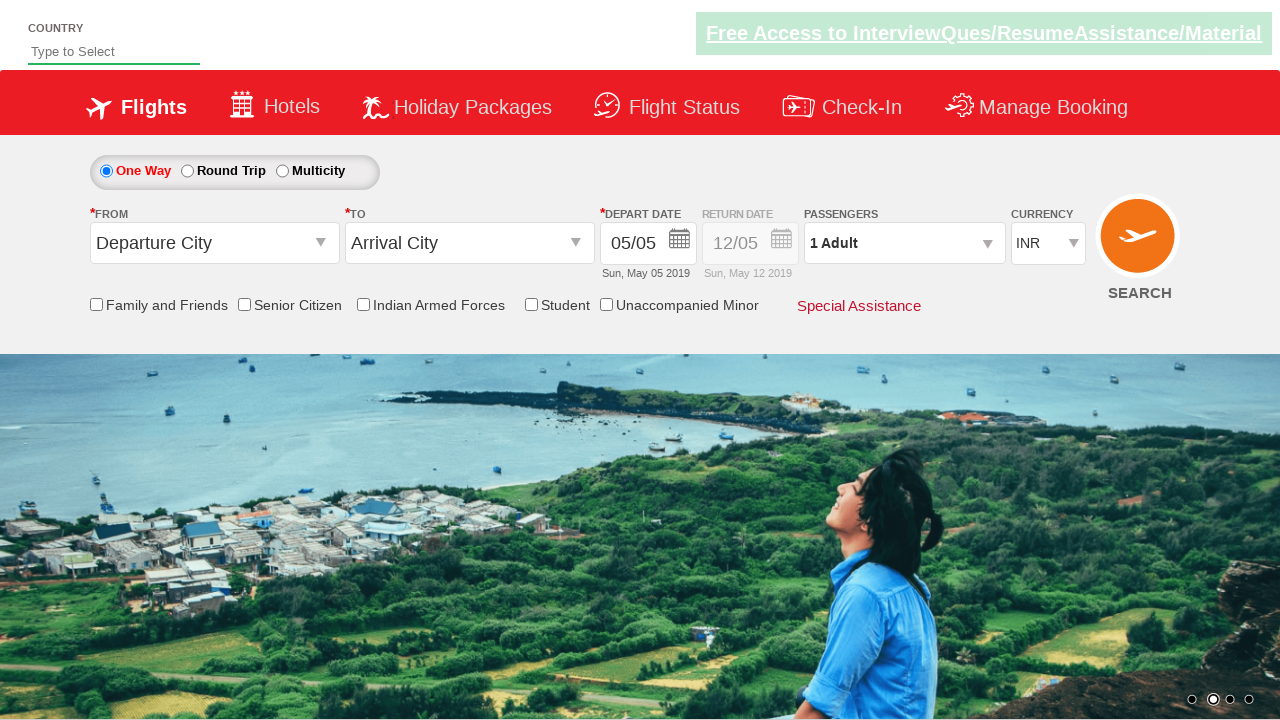

Typed 'ind' in autosuggest field to trigger dropdown suggestions on #autosuggest
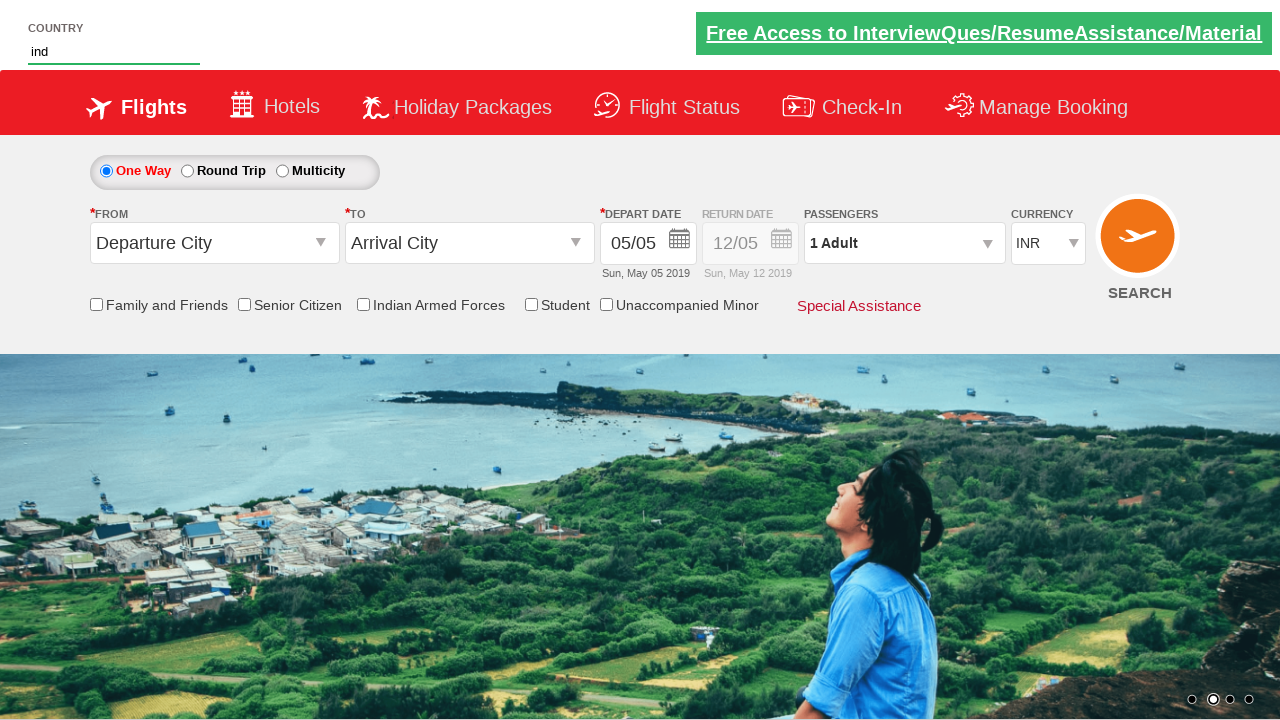

Autosuggestive dropdown options loaded
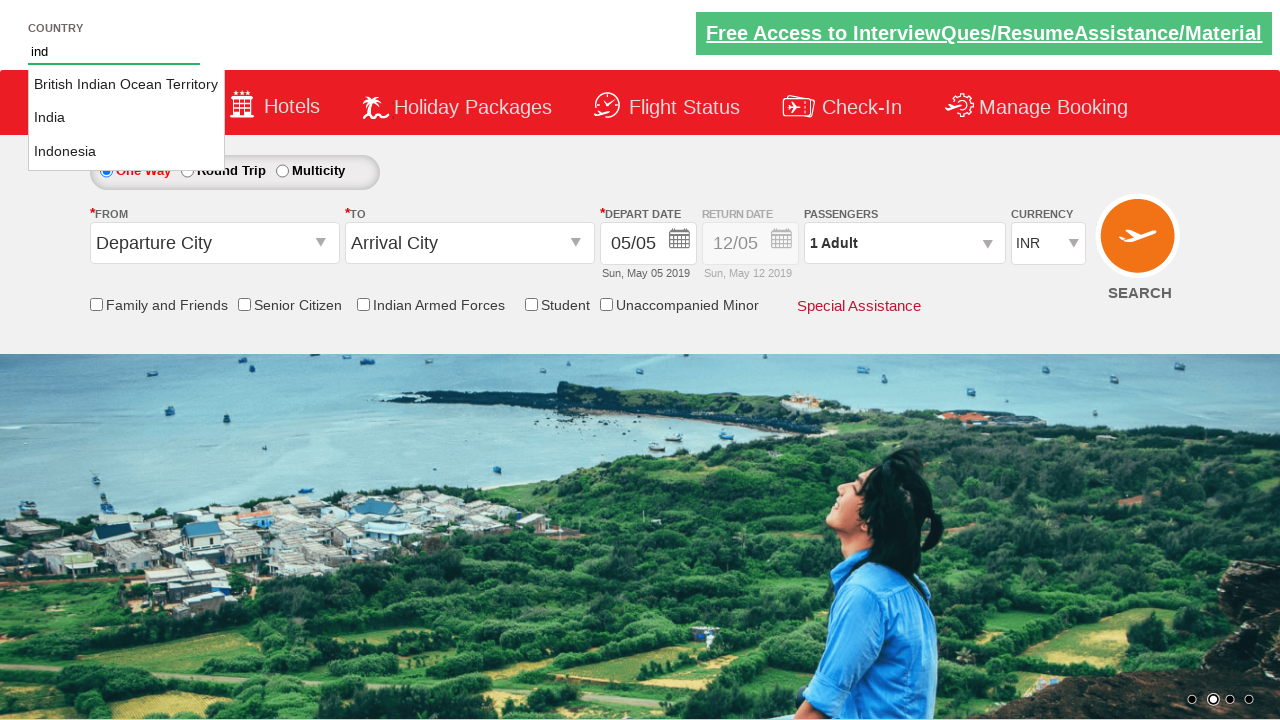

Retrieved all available suggestion options from dropdown
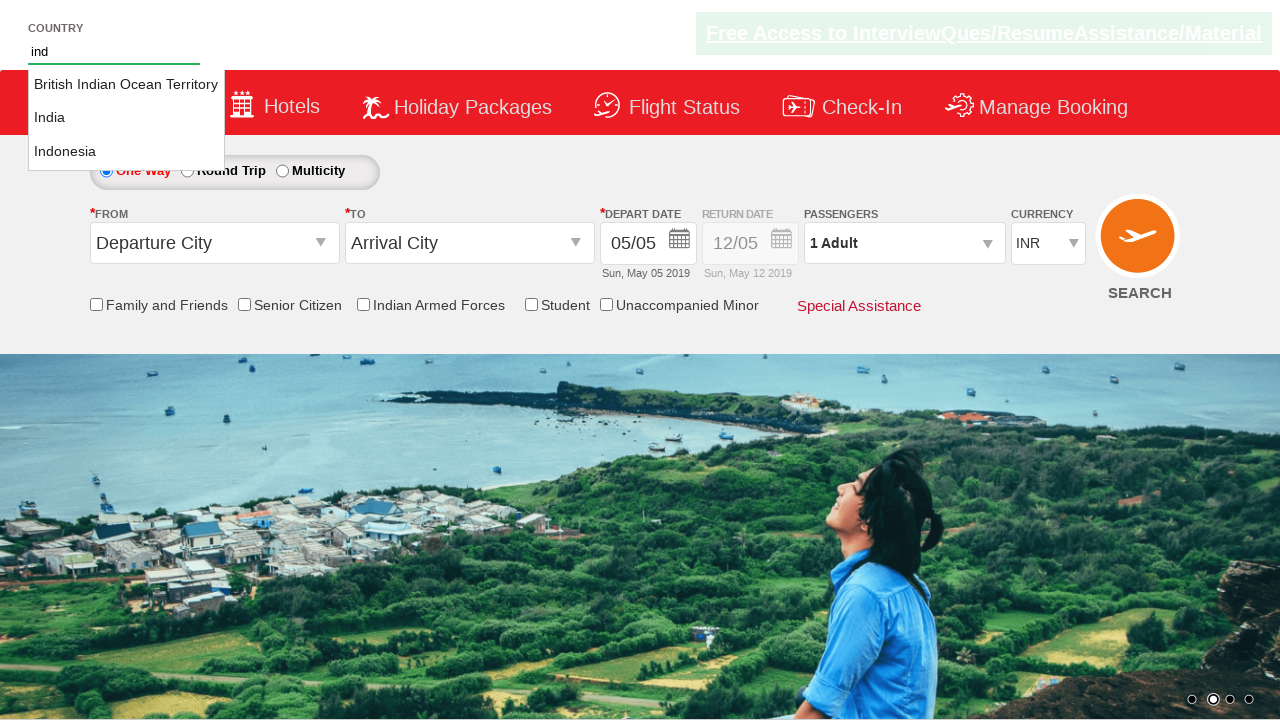

Selected 'India' option from autosuggestive dropdown at (126, 118) on li.ui-menu-item a >> nth=1
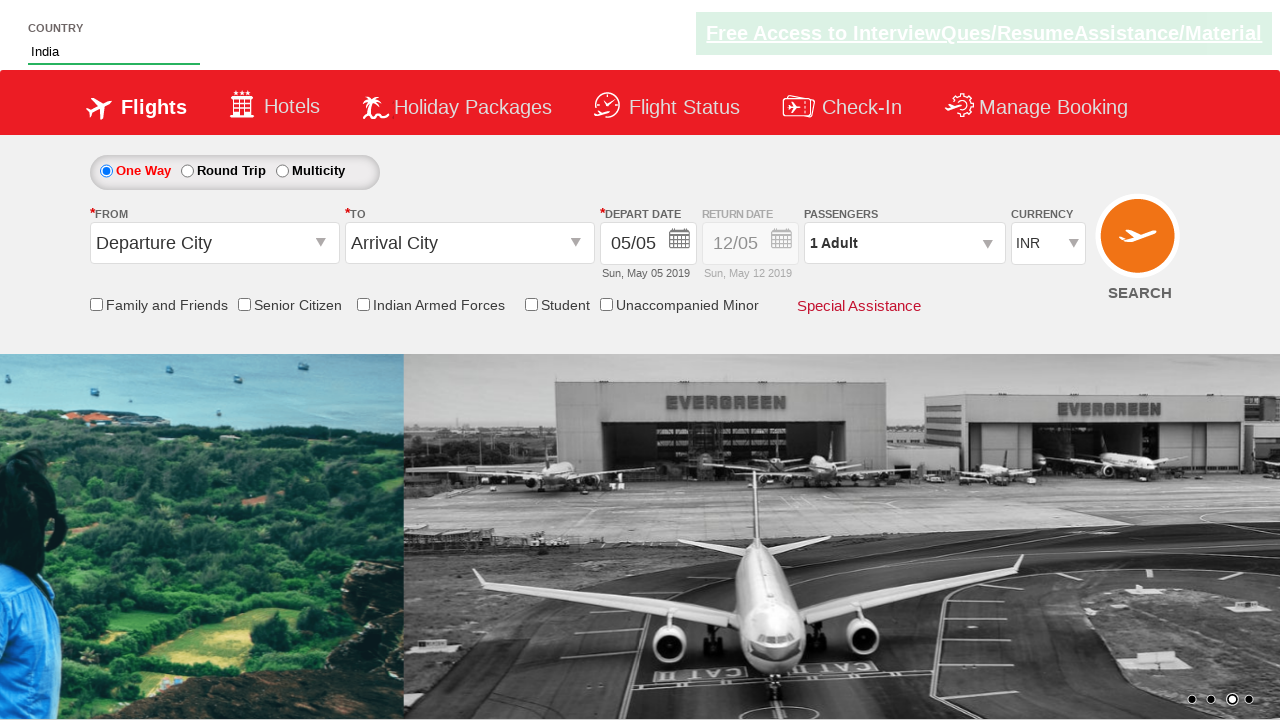

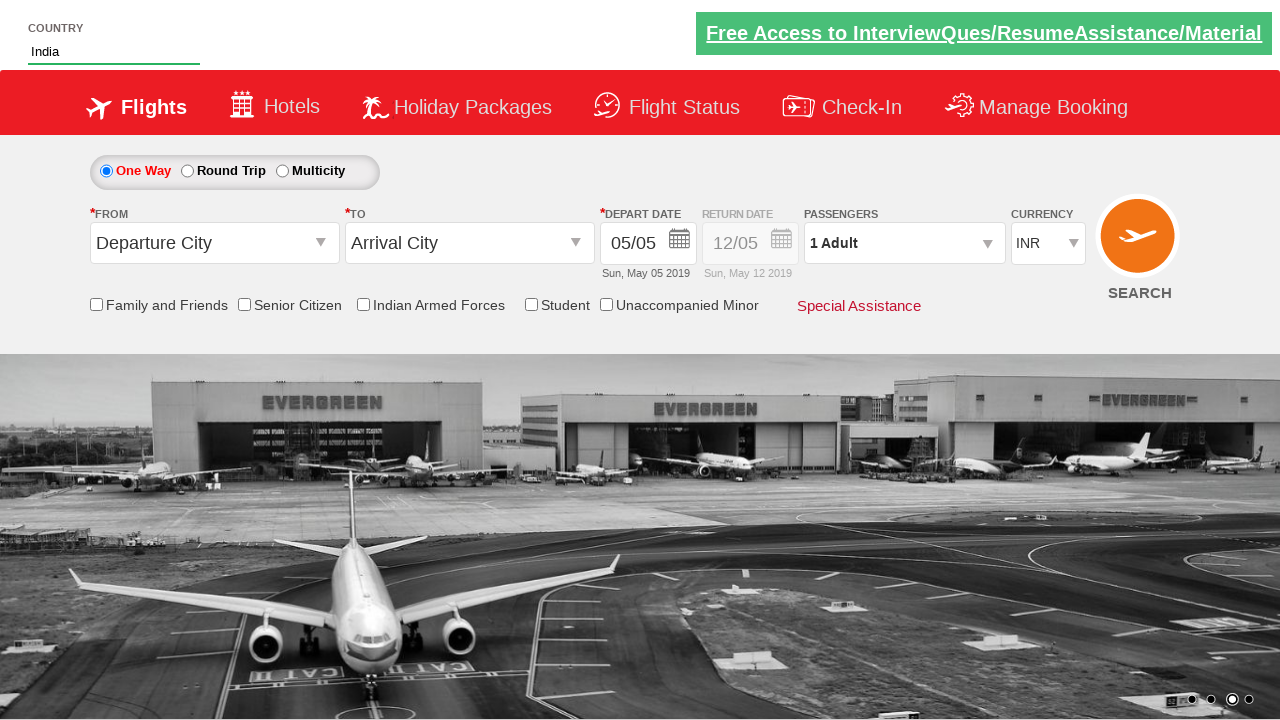